Tests SpiceJet flight search by entering departure and arrival cities in the booking form

Starting URL: https://www.spicejet.com/

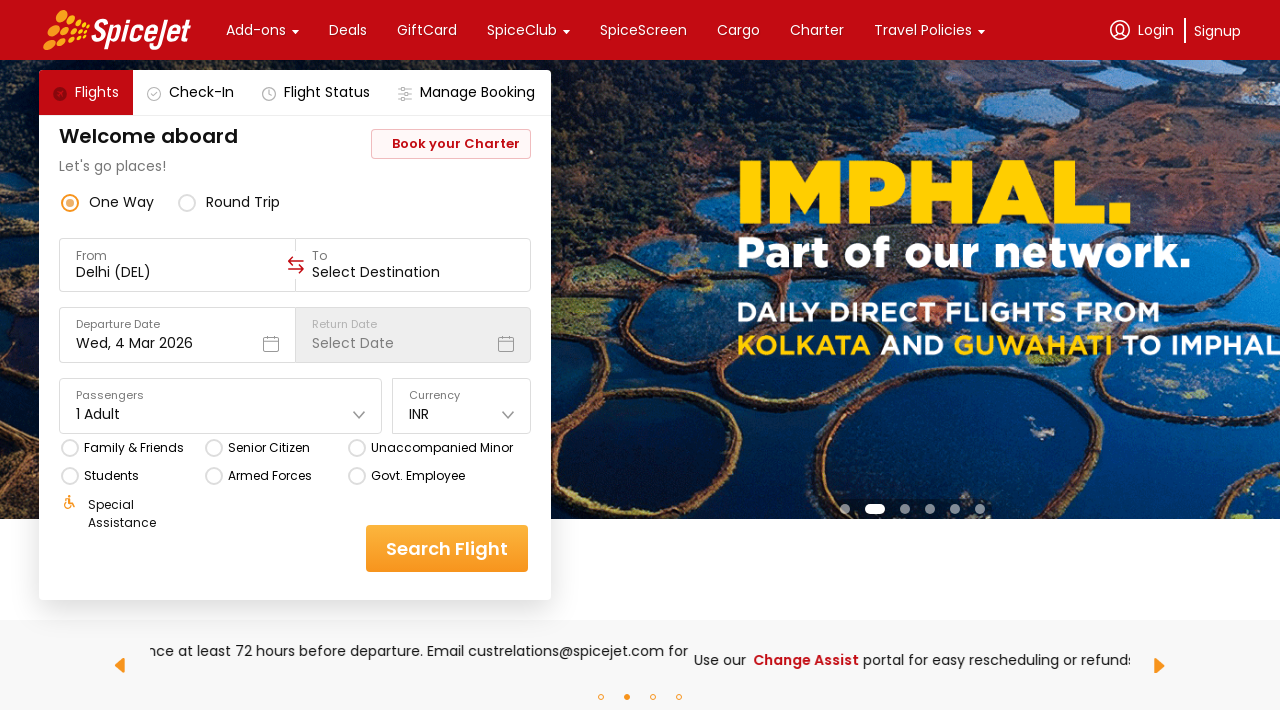

Clicked on the 'From' field in SpiceJet booking form at (178, 256) on xpath=//div[text()='From']
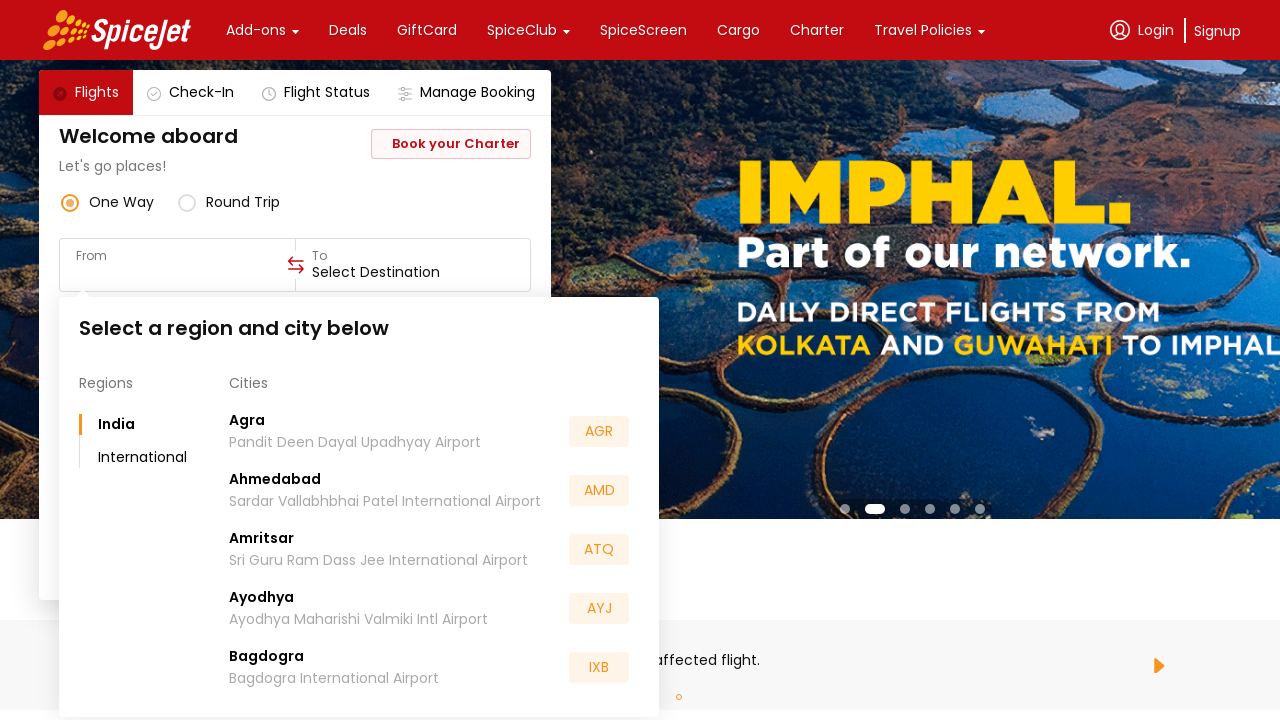

Typed 'Del' in the departure city field
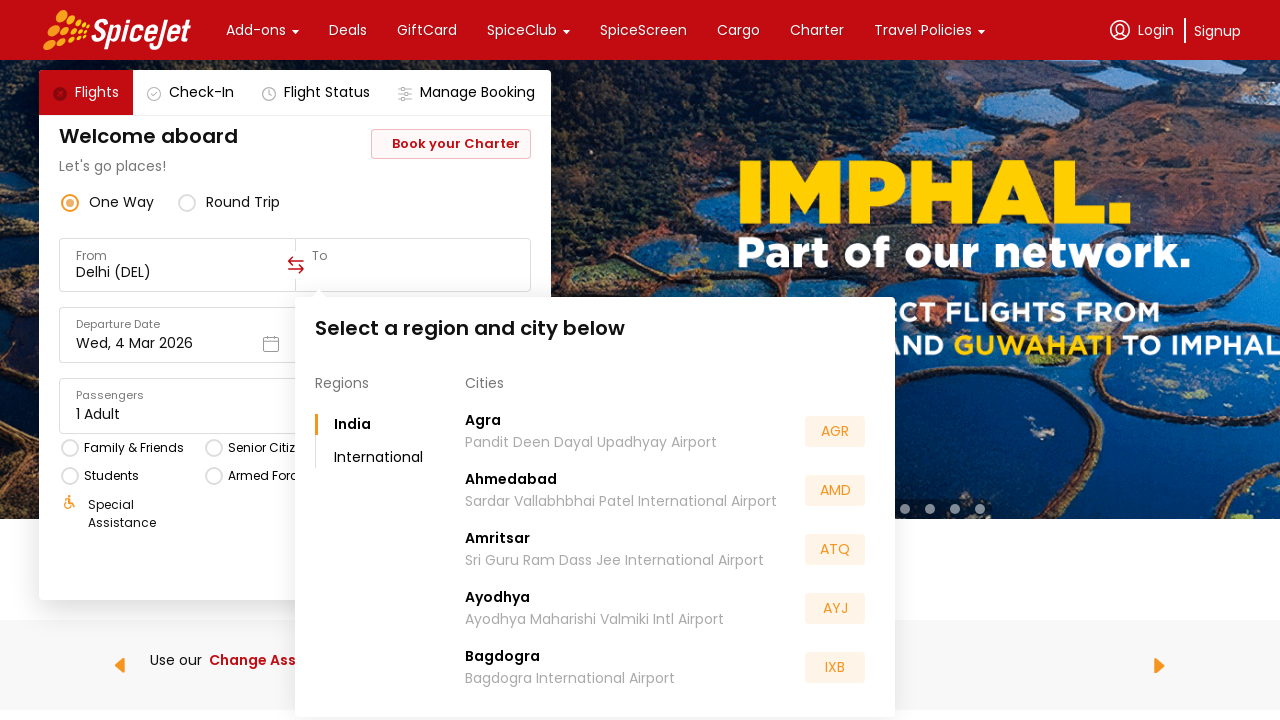

Clicked on the 'To' field in SpiceJet booking form at (413, 256) on xpath=//div[text()='To']
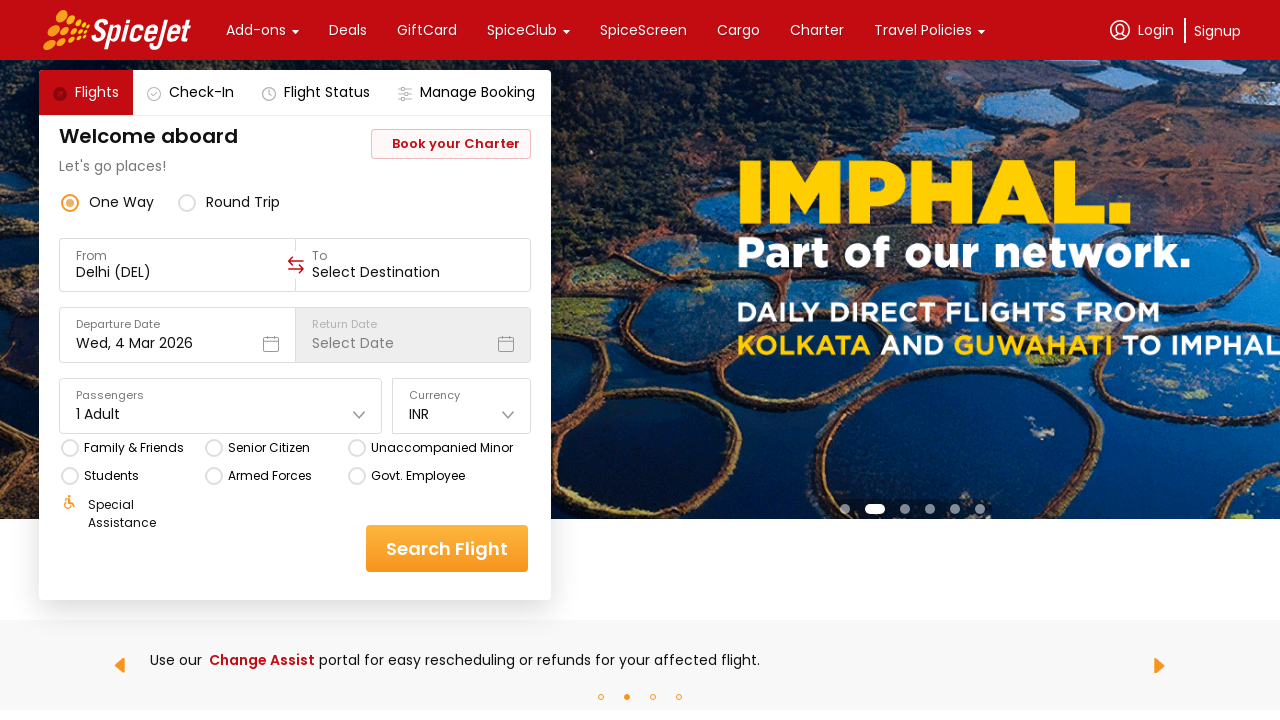

Typed 'Maa' in the arrival city field
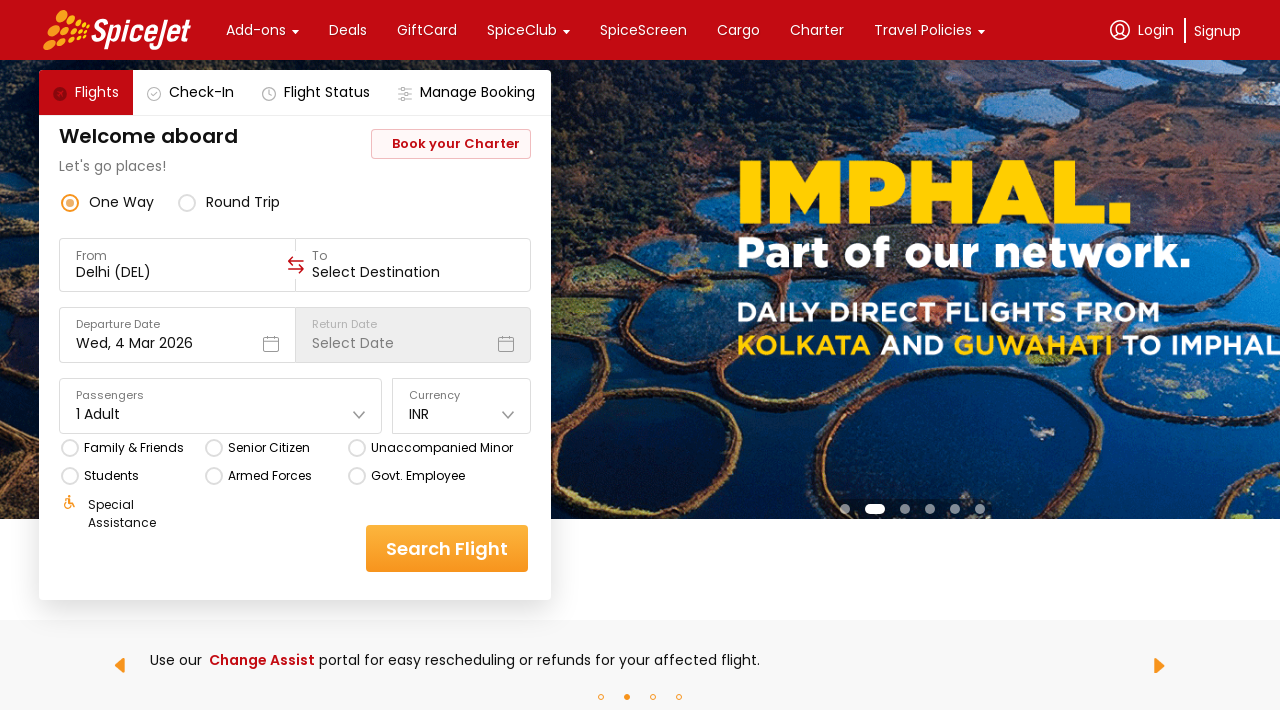

Waited 5 seconds for the booking form to process input
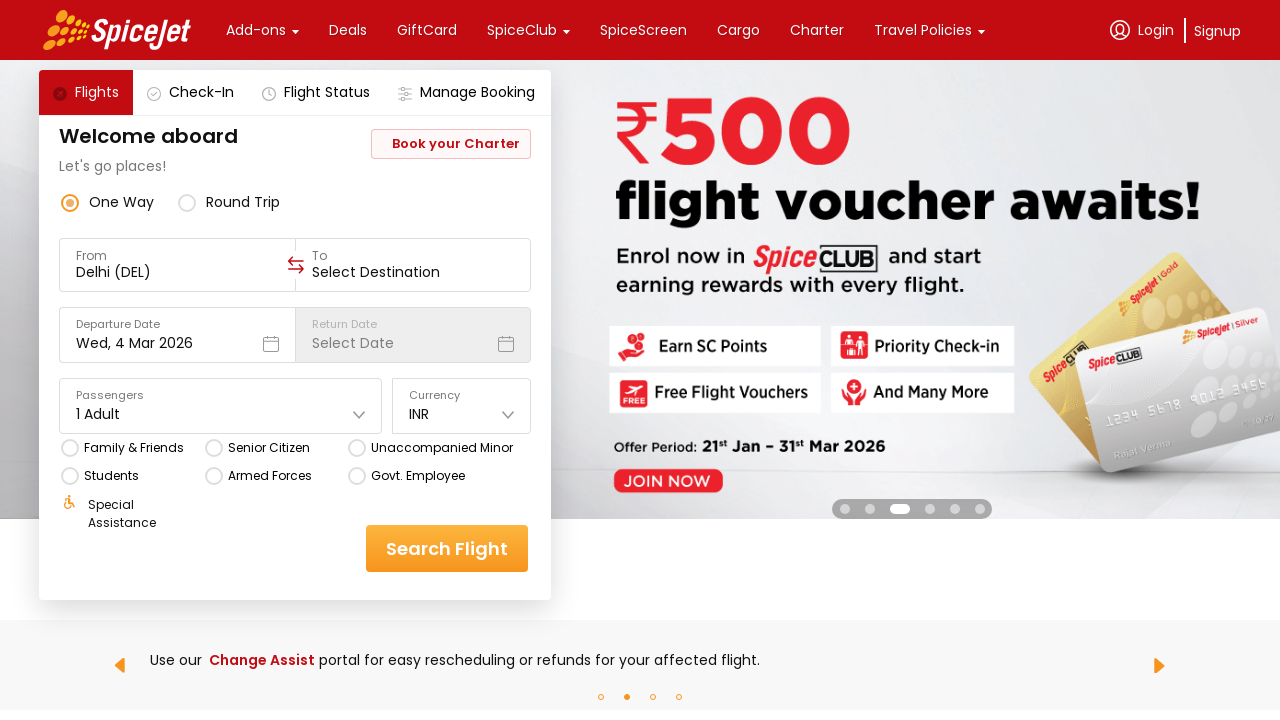

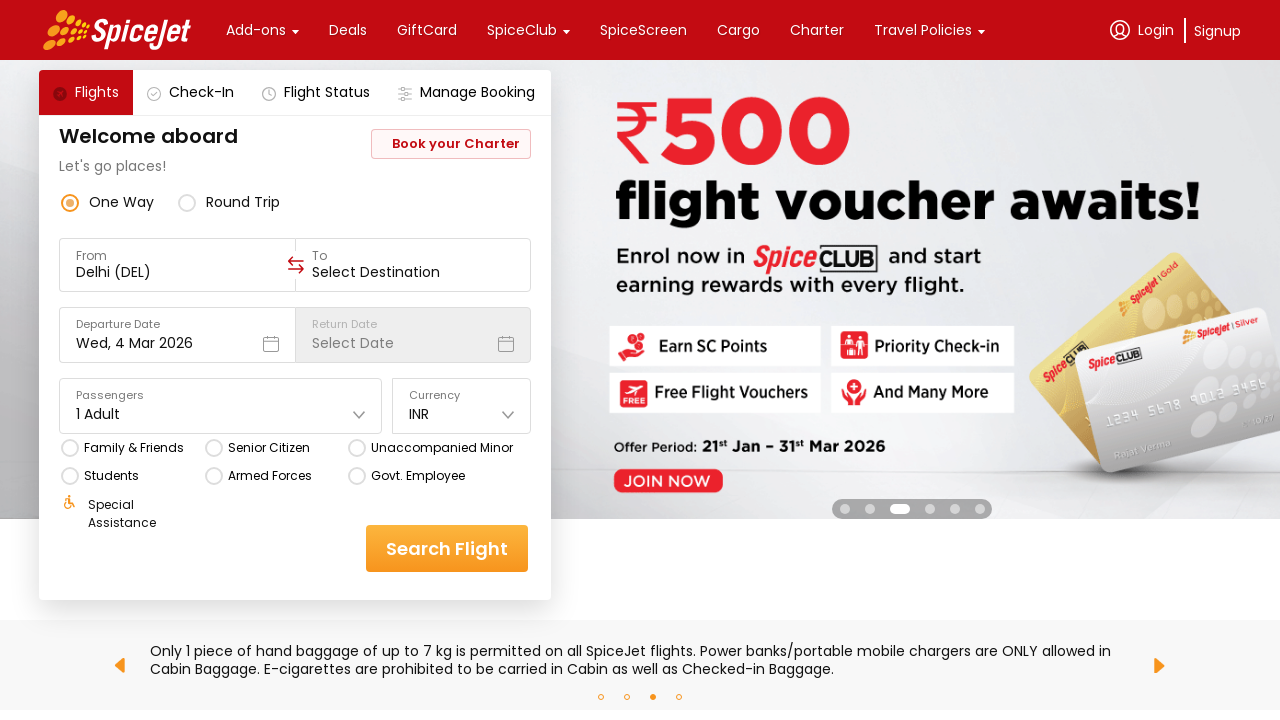